Tests multi-window functionality by opening a new browser window, navigating to a second page, extracting a course name, switching back to the parent window, and filling a form field with the extracted text

Starting URL: https://rahulshettyacademy.com/angularpractice/

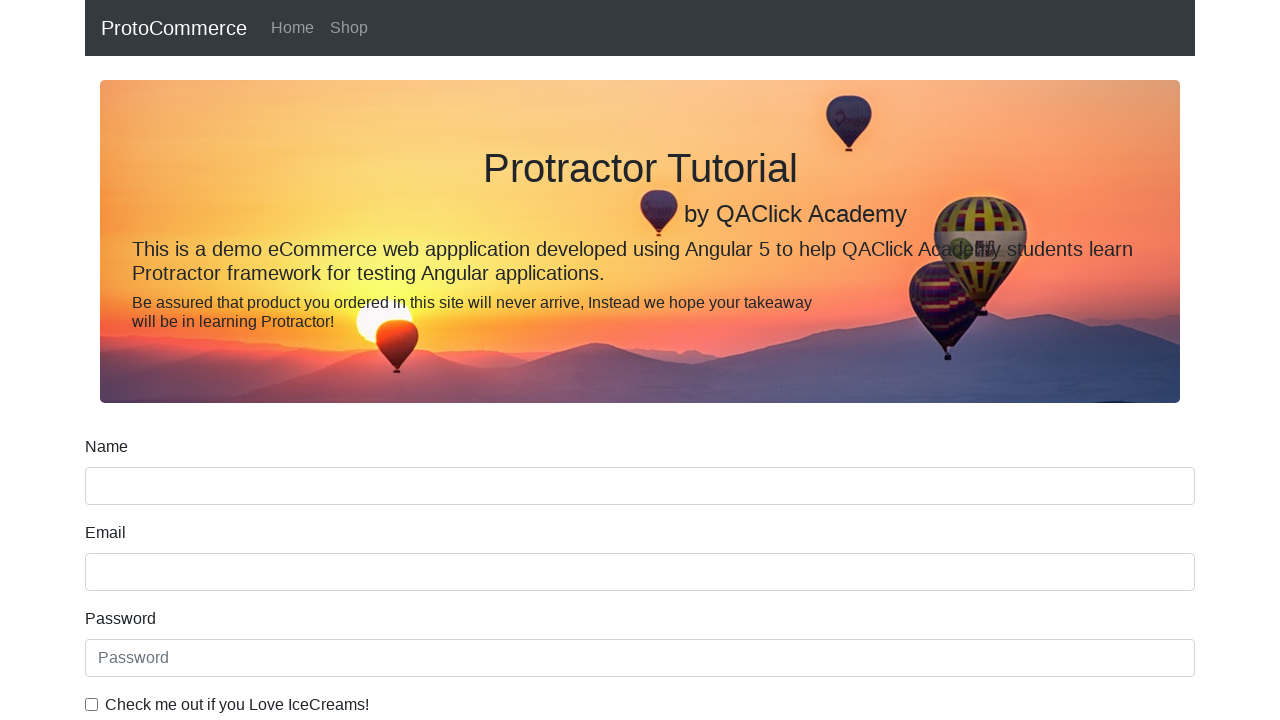

Opened a new browser window/tab in the same context
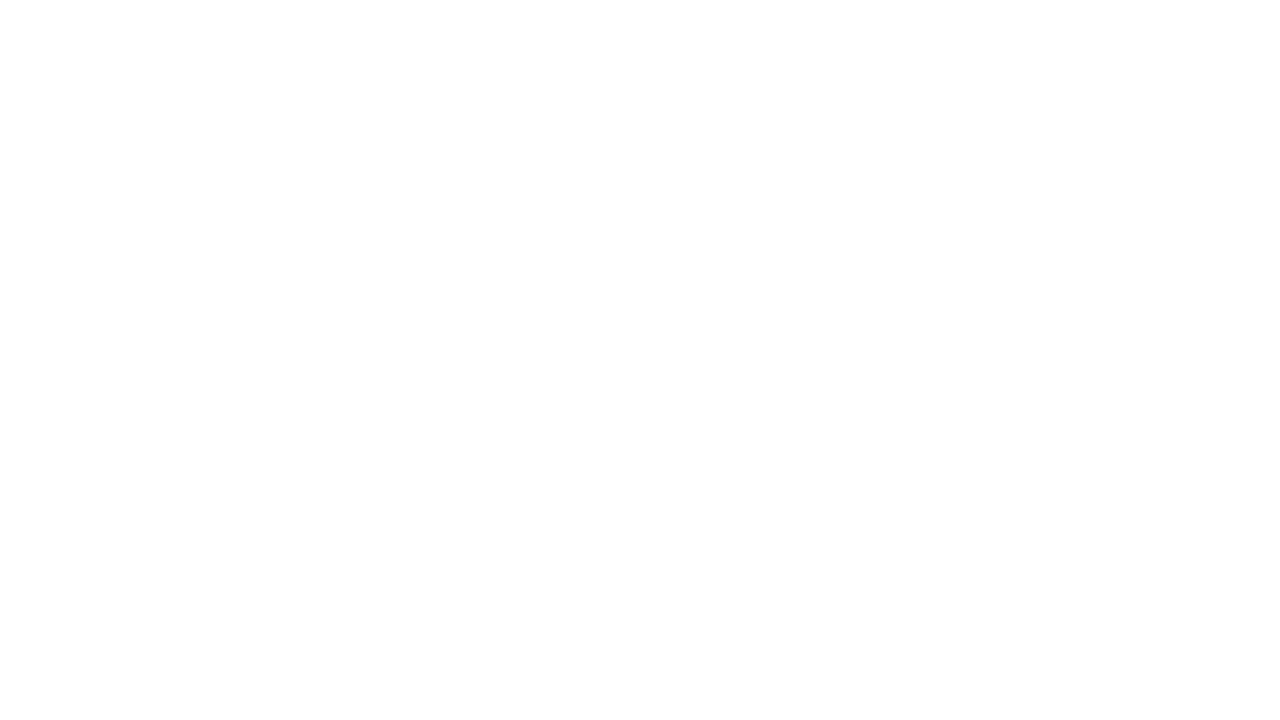

Navigated to https://rahulshettyacademy.com/ in the new window
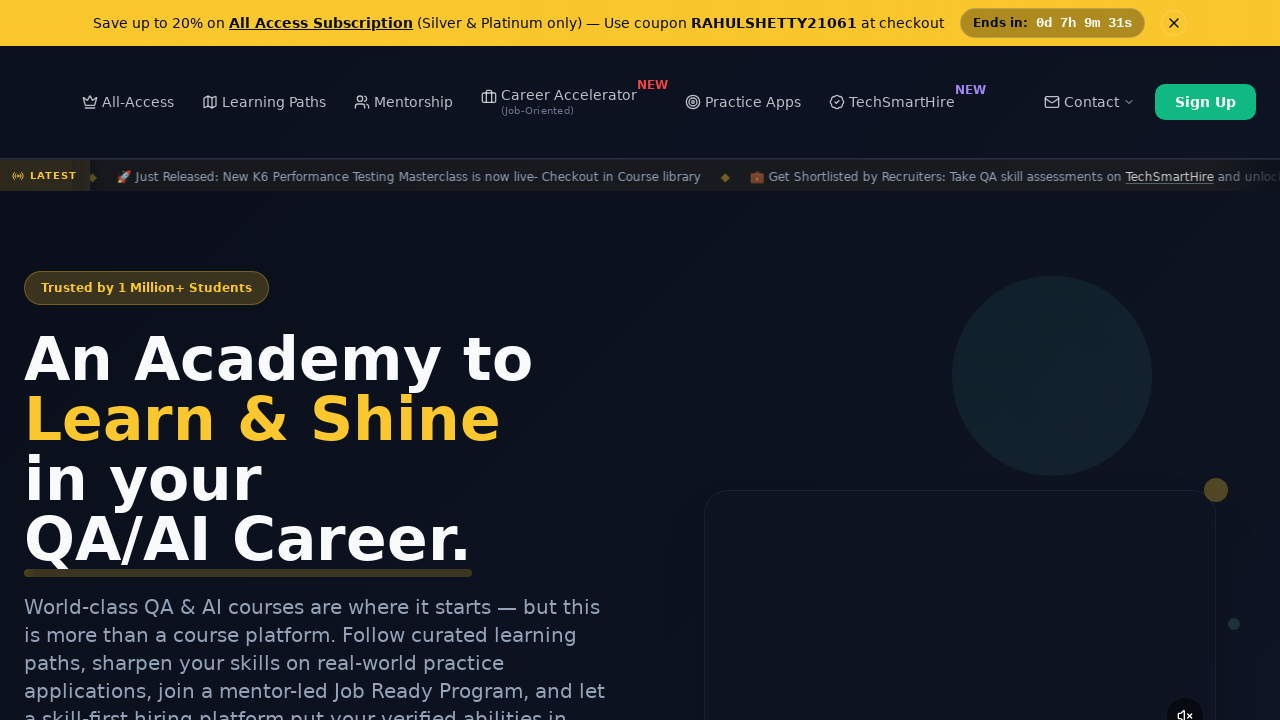

Waited for course links to load
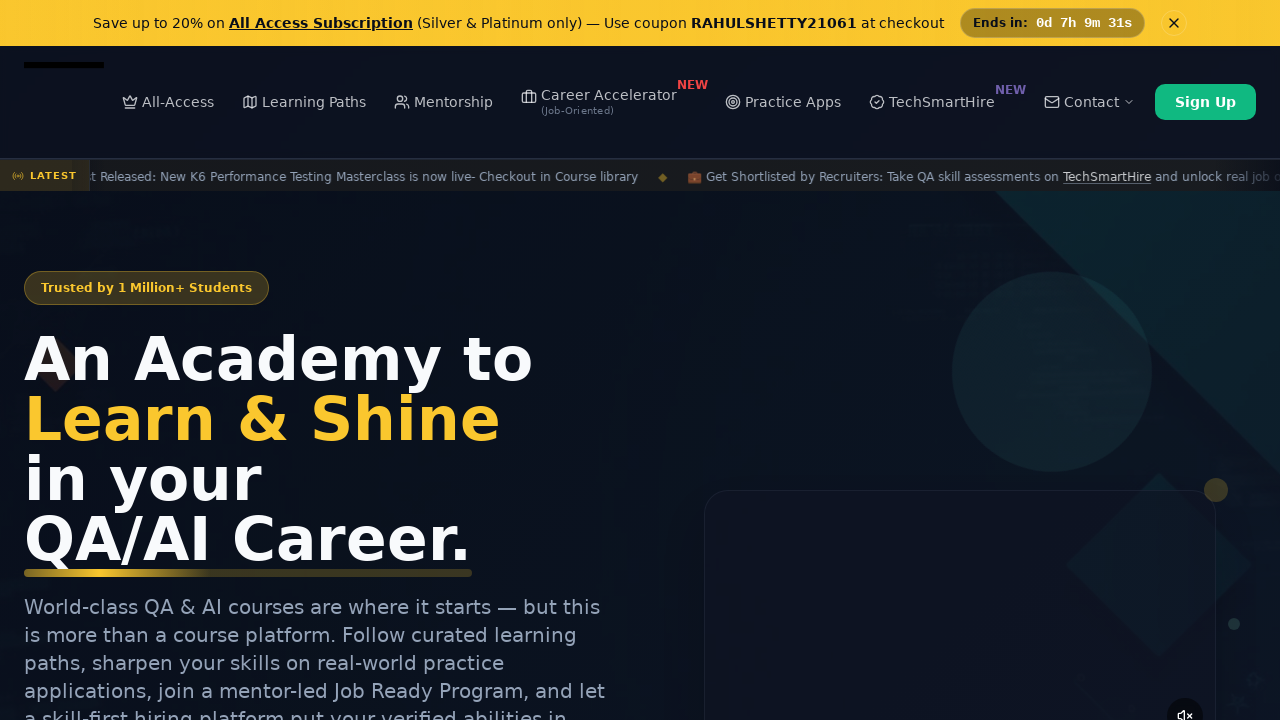

Located all course links on the page
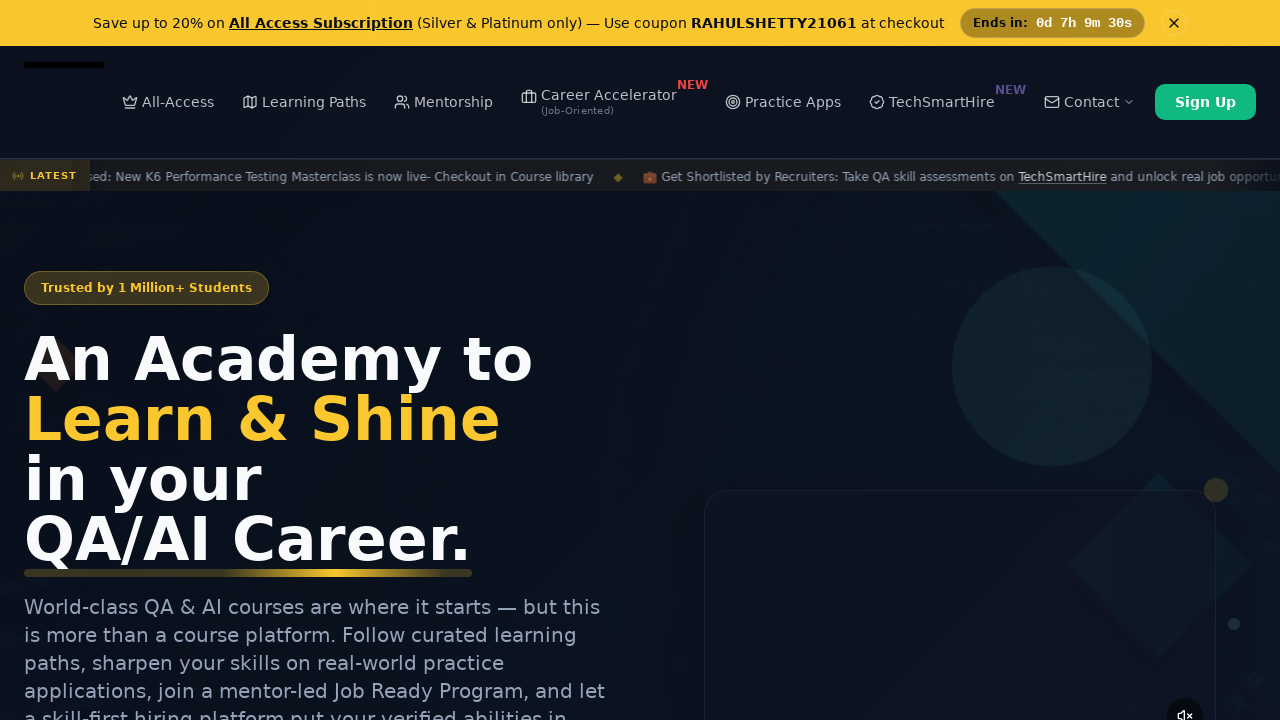

Extracted course name: Playwright Testing
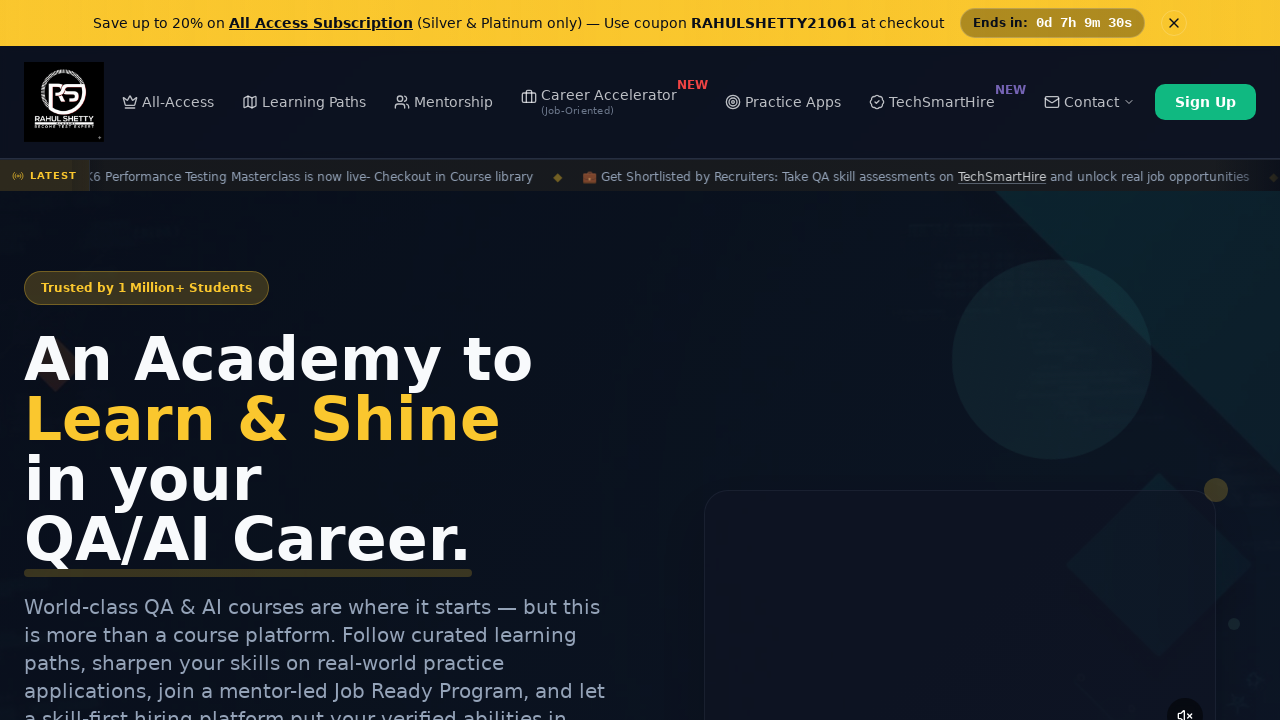

Filled name field with extracted course name: Playwright Testing on input[name='name']
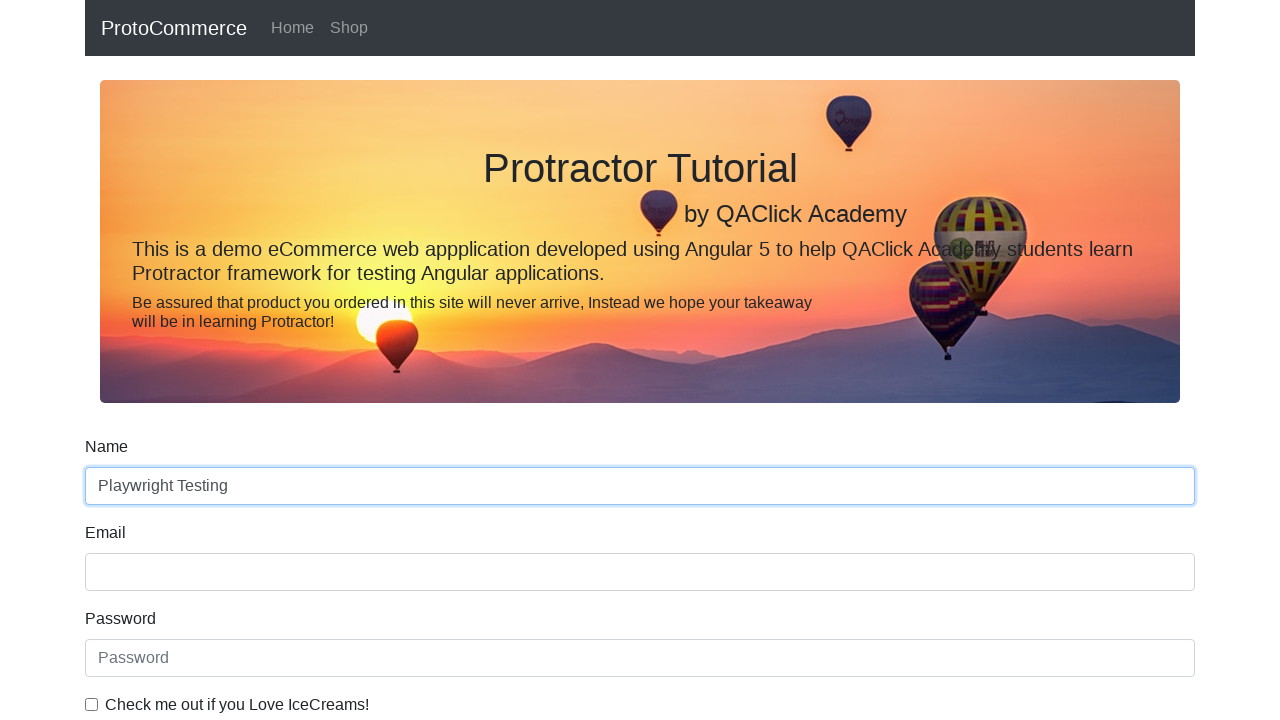

Verified name input field is visible
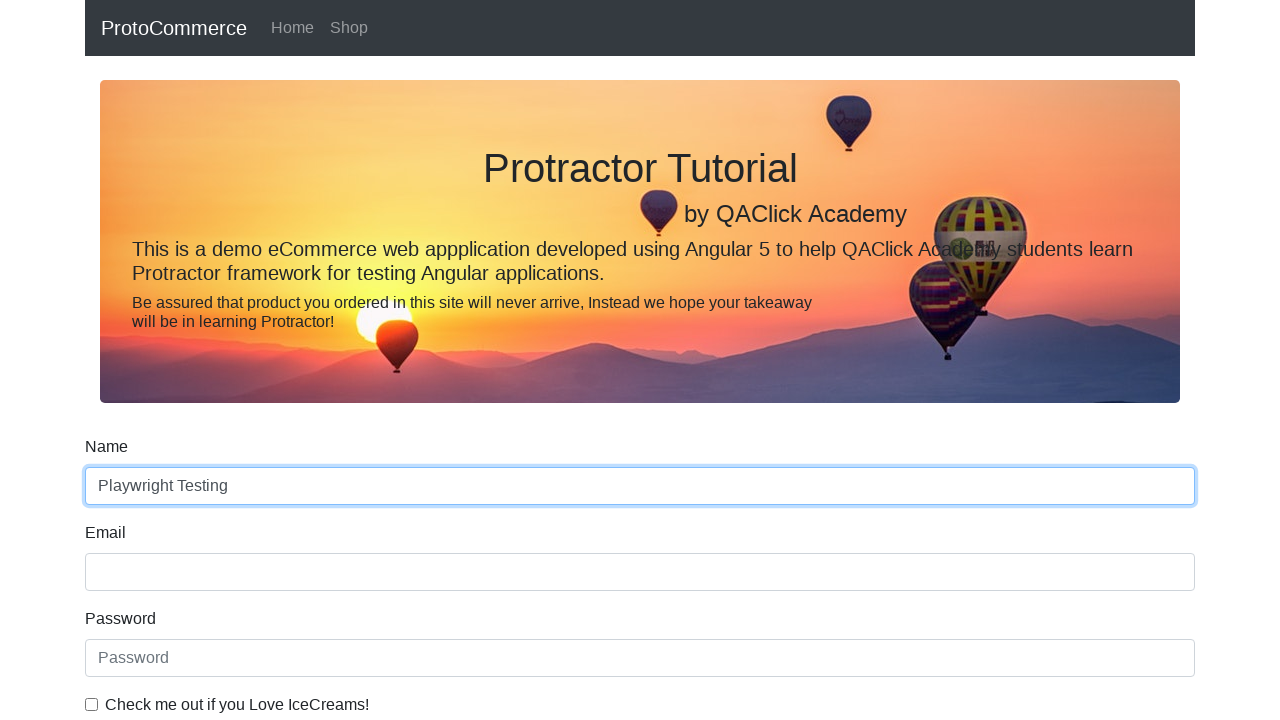

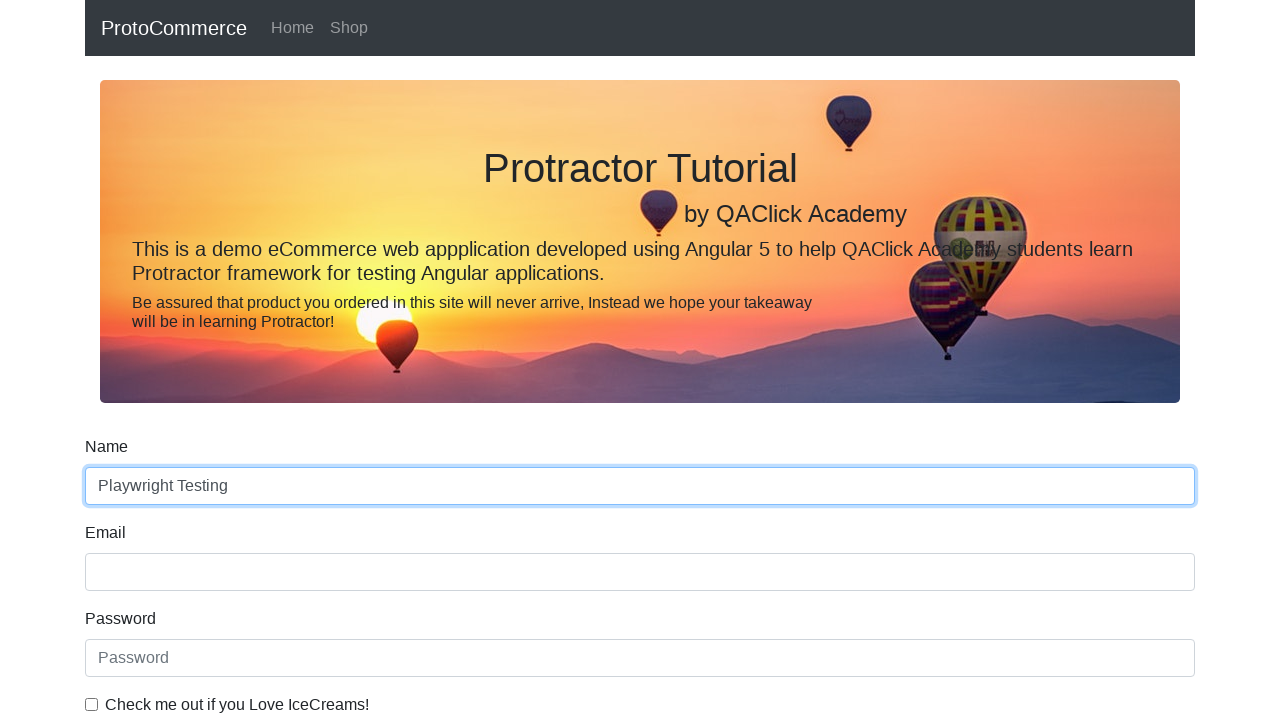